Fills out a practice registration form with personal details including name, email, gender, phone number, date of birth, subjects, hobbies, address, and state/city selections, then verifies the submission confirmation modal displays the correct information.

Starting URL: https://demoqa.com/automation-practice-form

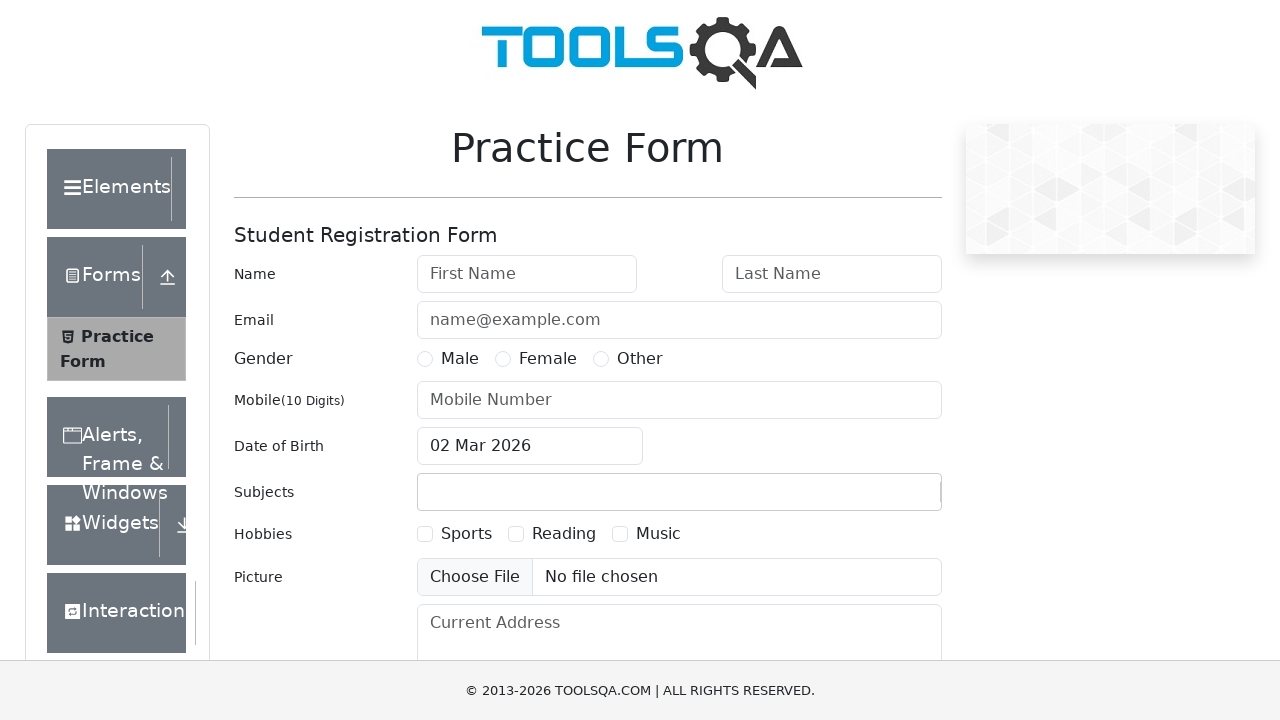

Removed fixed banner ad via JavaScript
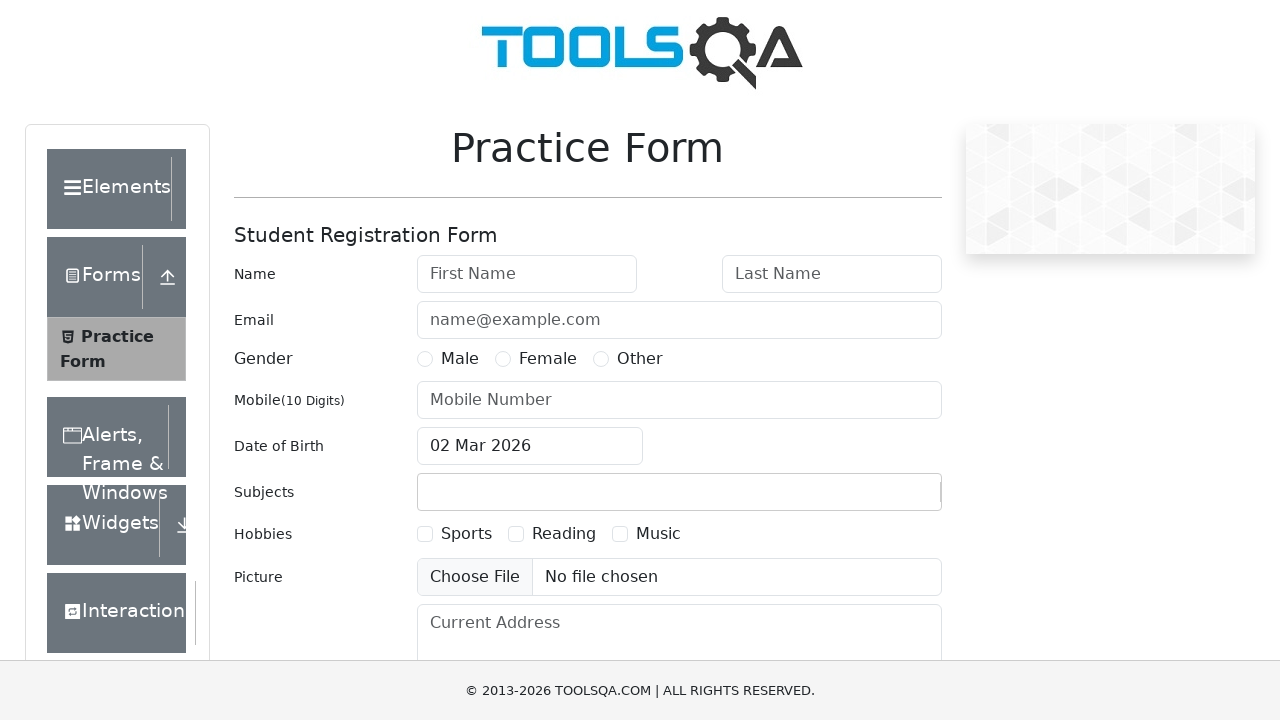

Removed footer ad via JavaScript
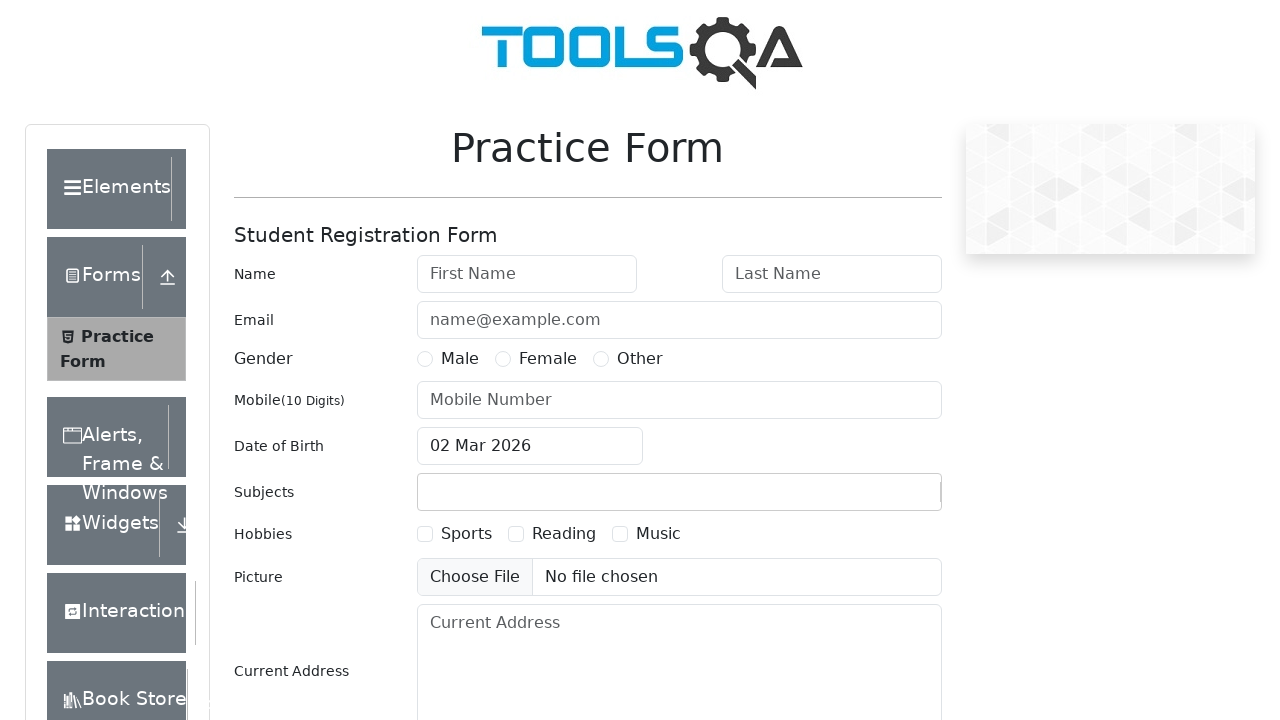

Filled first name field with 'Alice' on #firstName
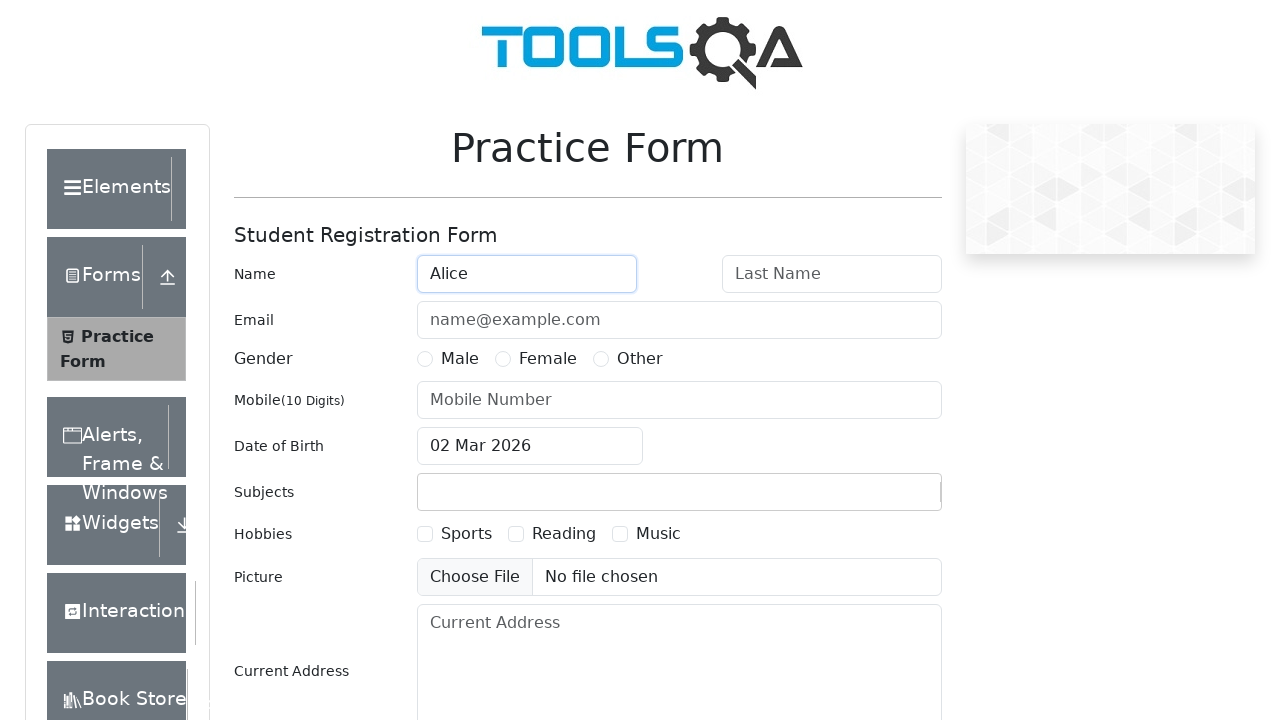

Filled last name field with 'Ivanova' on #lastName
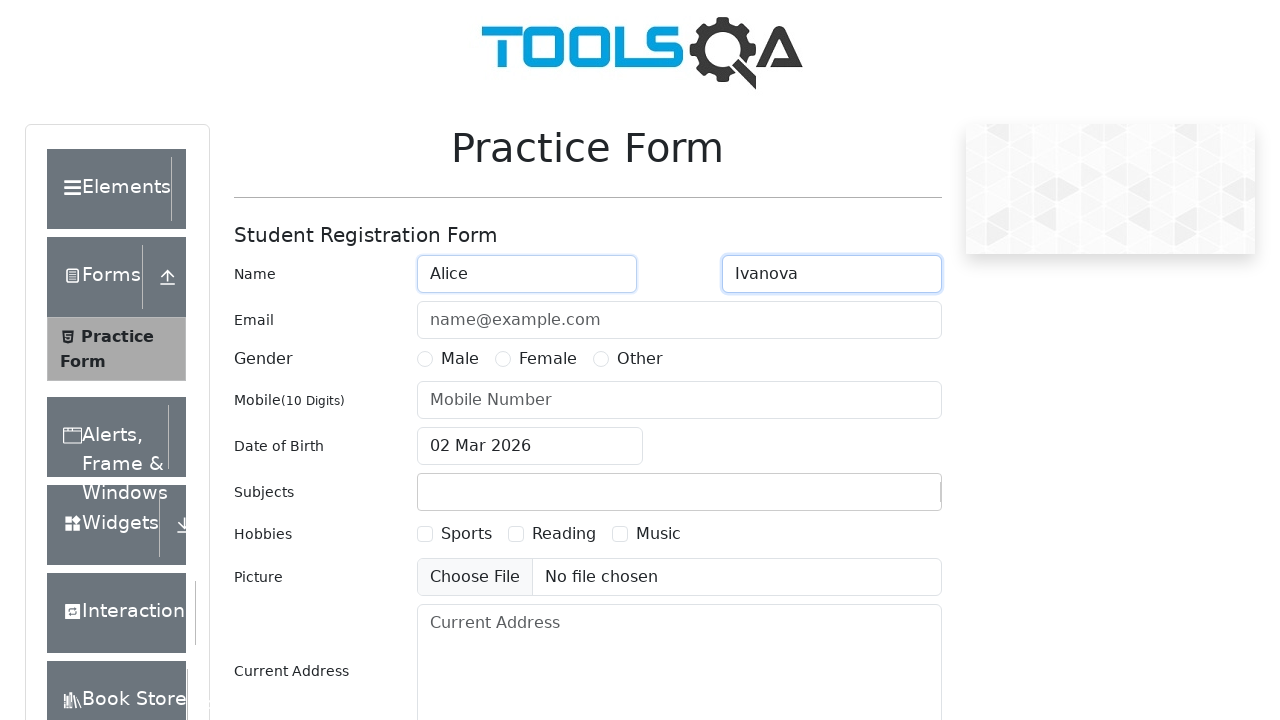

Filled email field with 'alice-lilo@mail.ru' on #userEmail
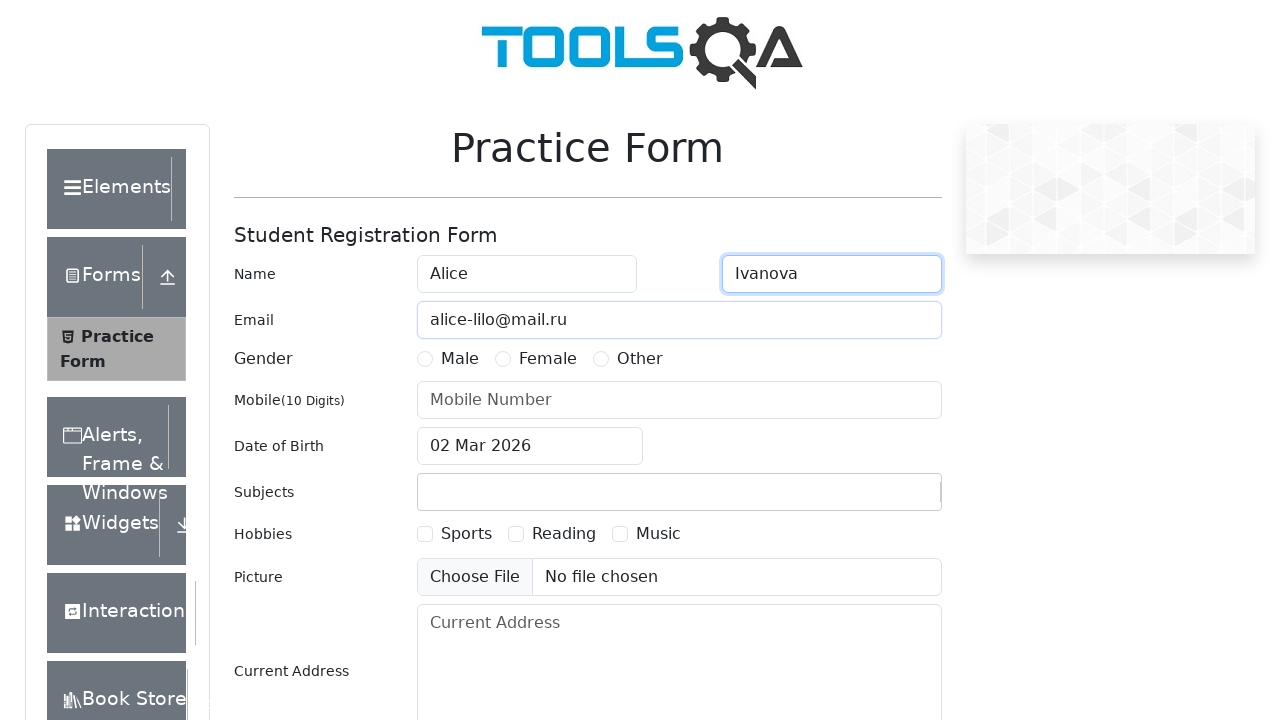

Selected Female gender option at (548, 359) on label[for='gender-radio-2']
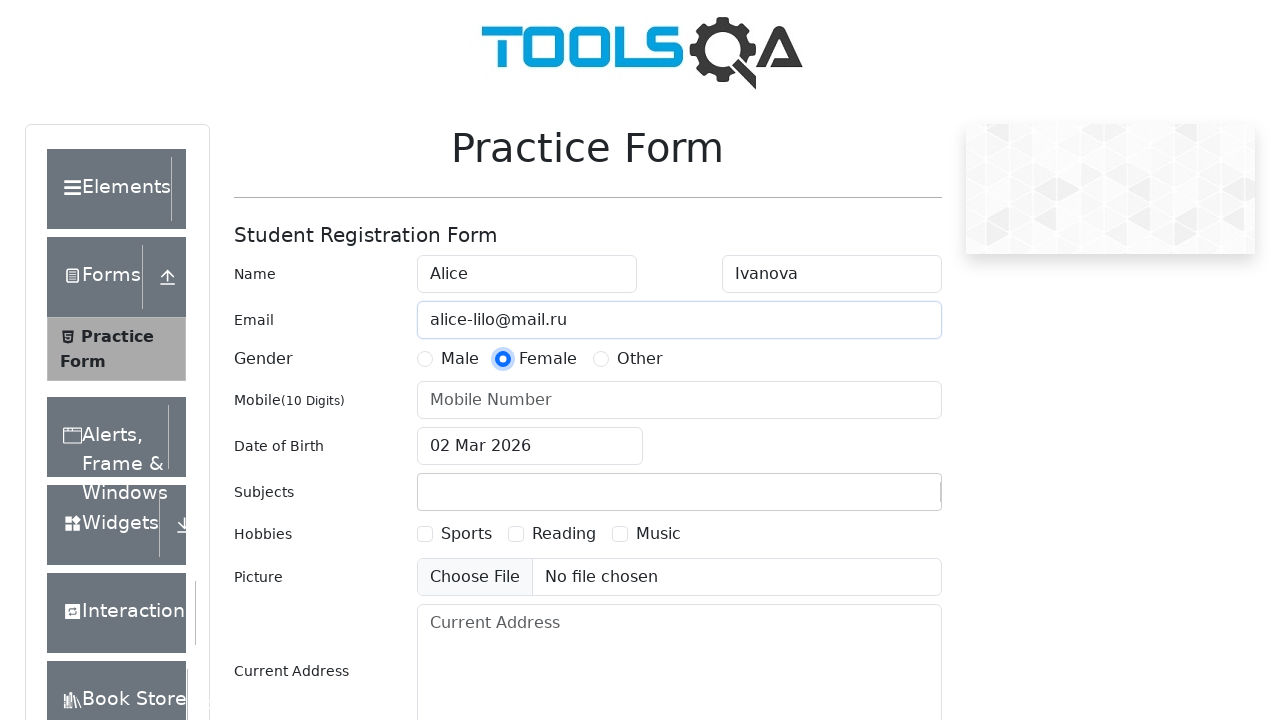

Filled phone number field with '1234567891' on #userNumber
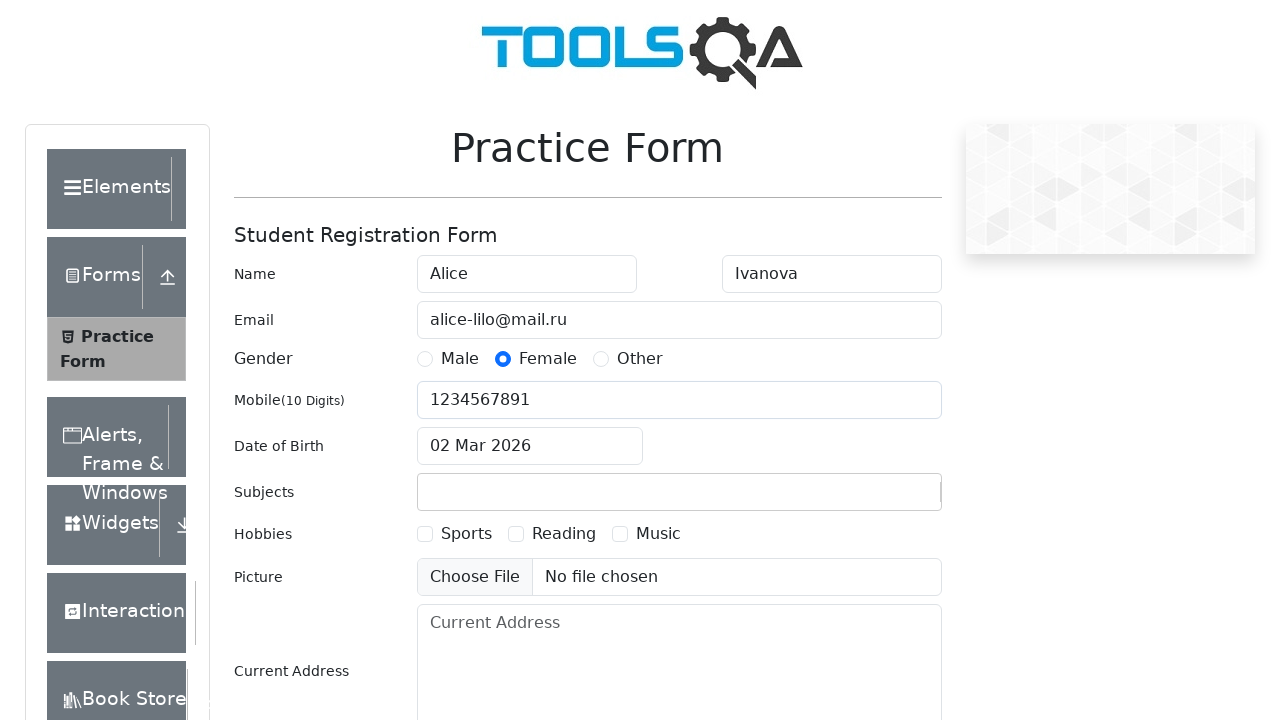

Clicked date of birth input field to open date picker at (530, 446) on #dateOfBirthInput
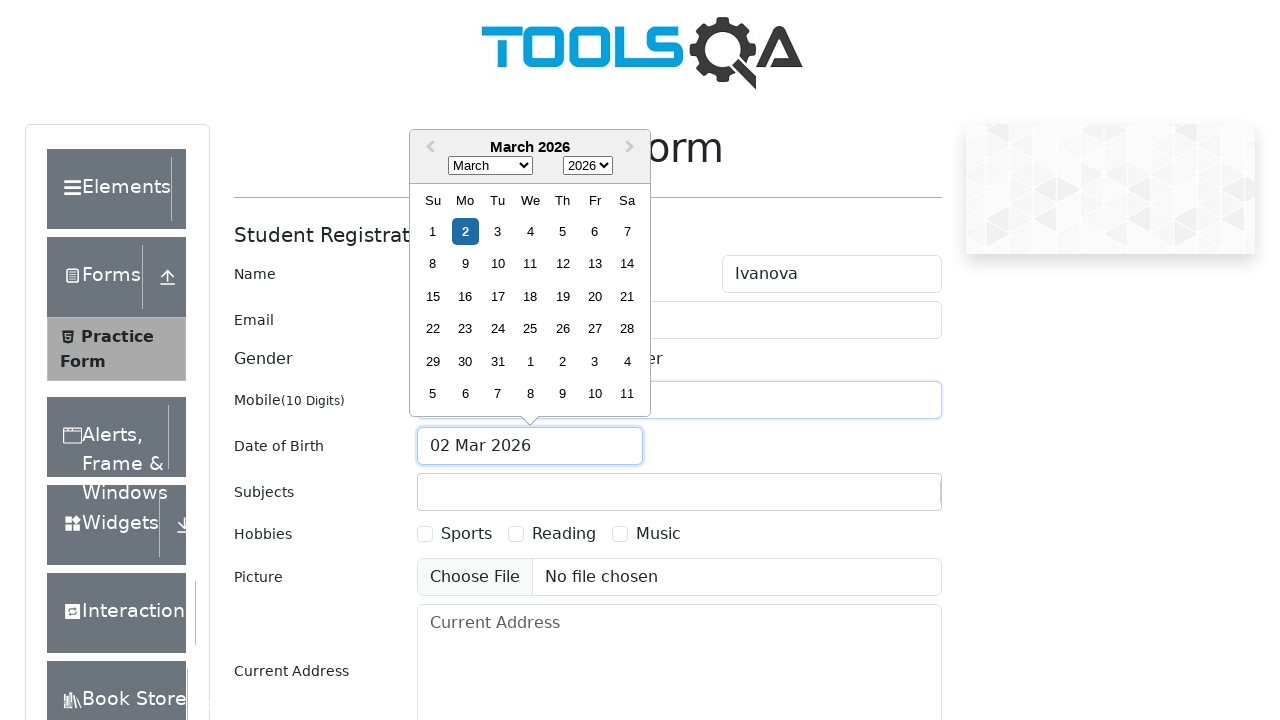

Selected April month from date picker on .react-datepicker__month-select
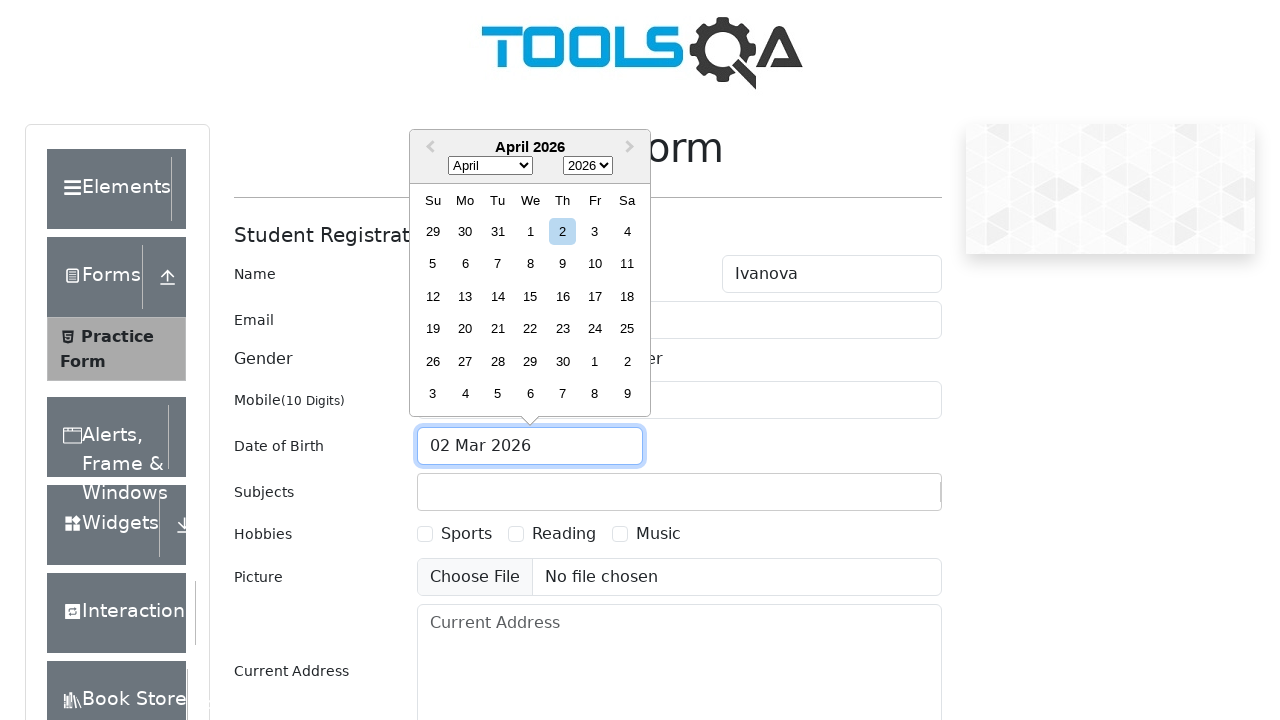

Selected year 2005 from date picker on .react-datepicker__year-select
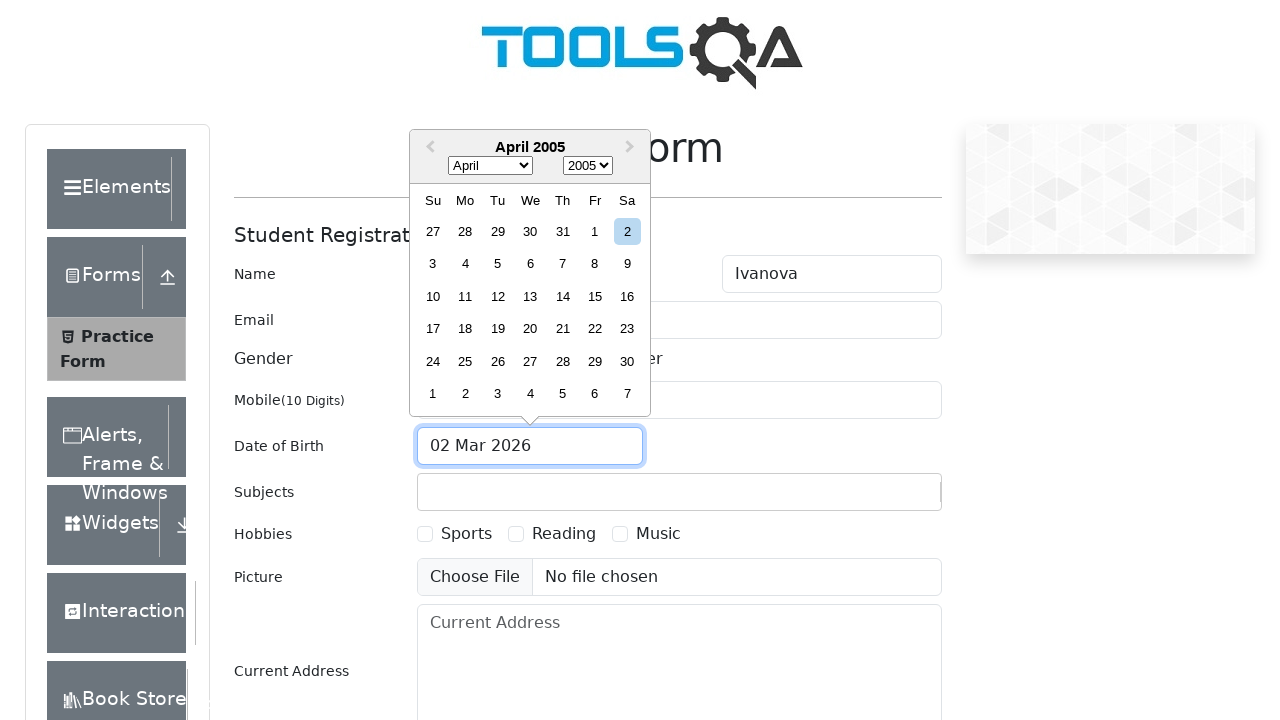

Selected day 28 from date picker at (562, 361) on .react-datepicker__day--028:not(.react-datepicker__day--outside-month)
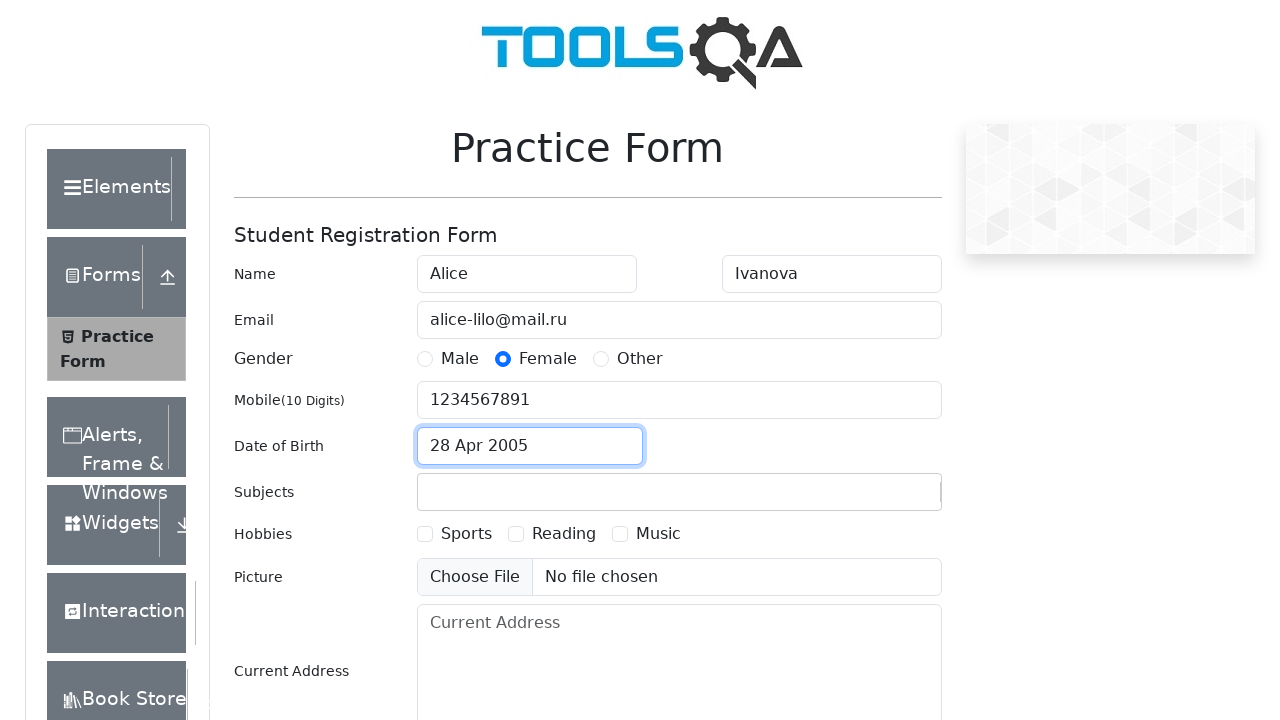

Clicked subjects input field at (430, 492) on #subjectsInput
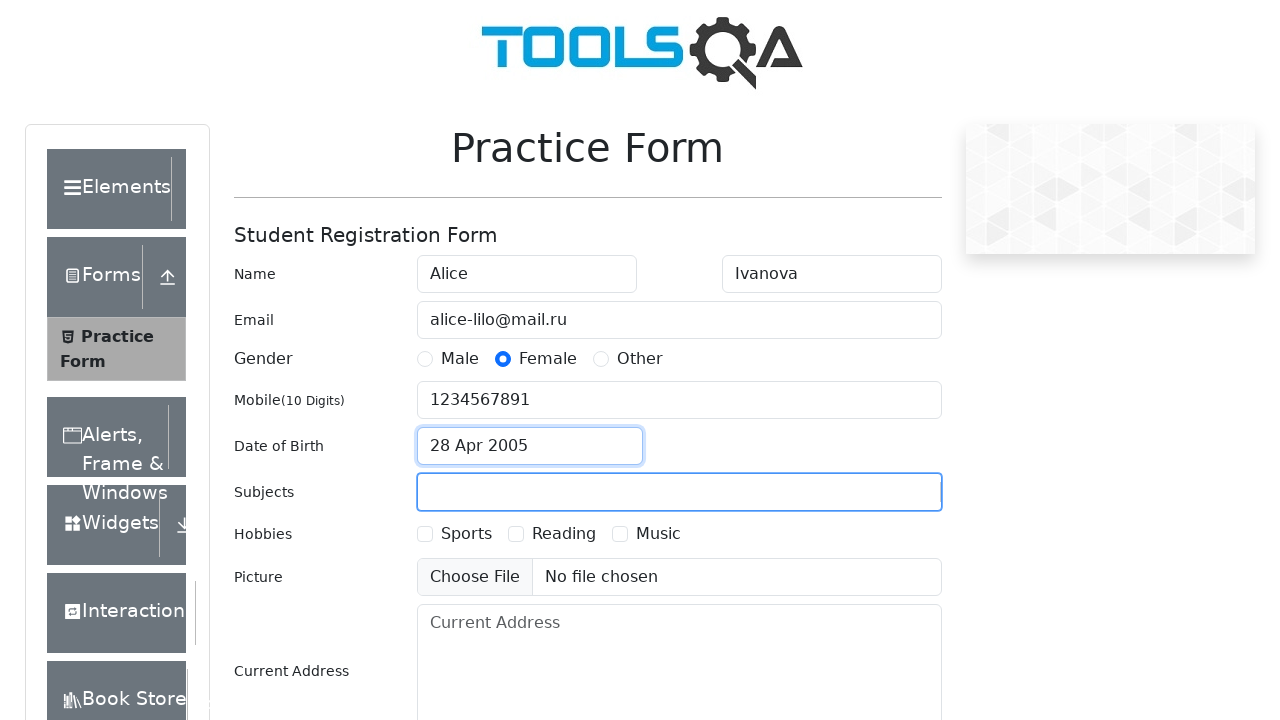

Filled subjects field with 'Maths' on #subjectsInput
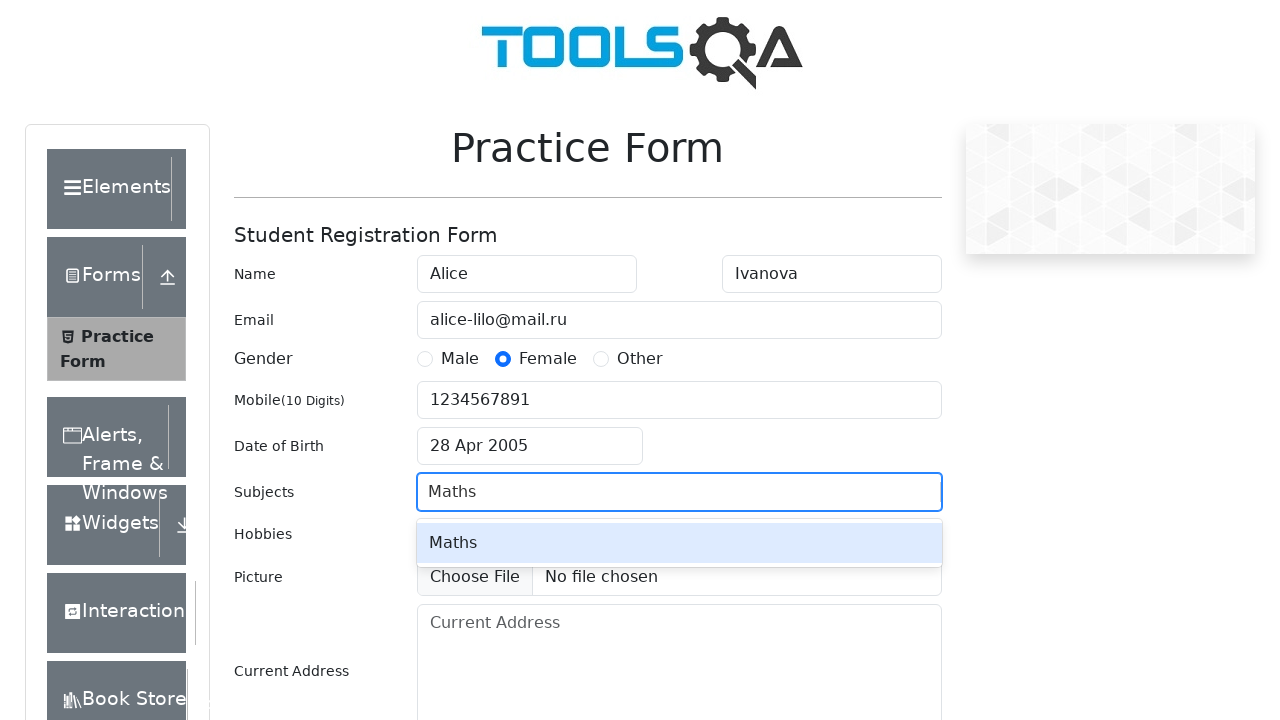

Pressed Enter to confirm Maths subject selection on #subjectsInput
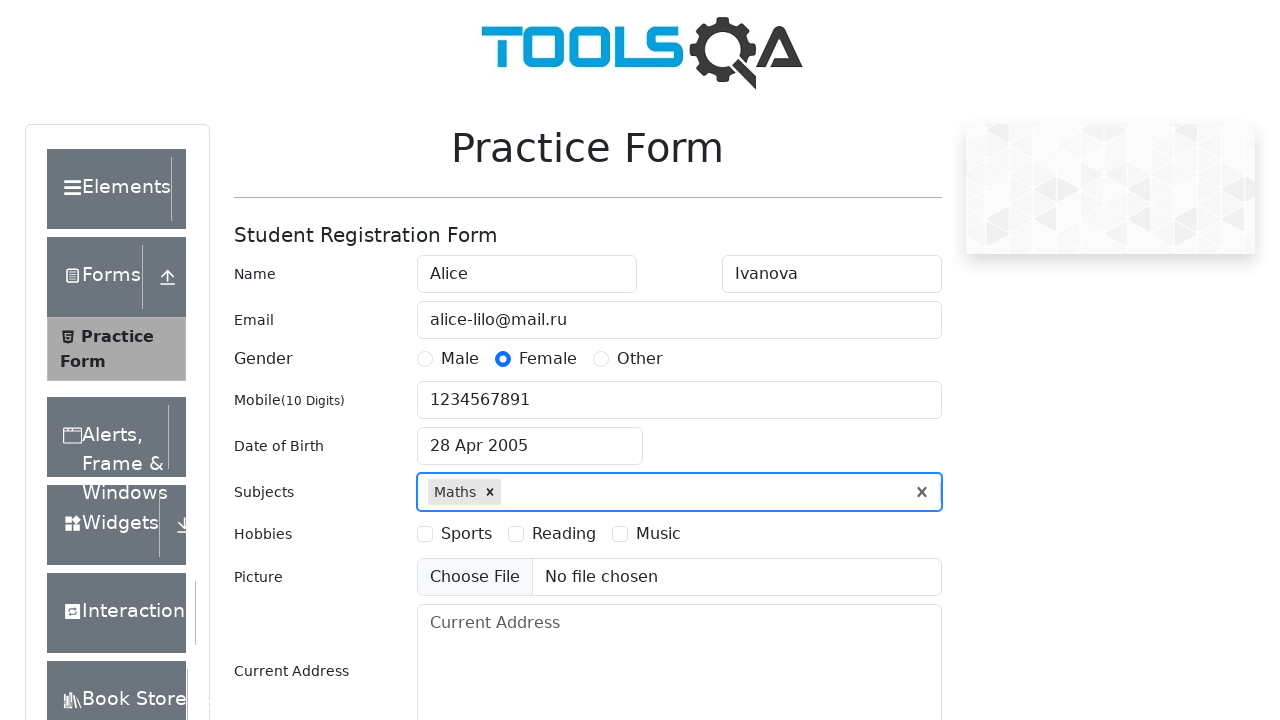

Selected first hobby option at (466, 534) on label[for='hobbies-checkbox-1']
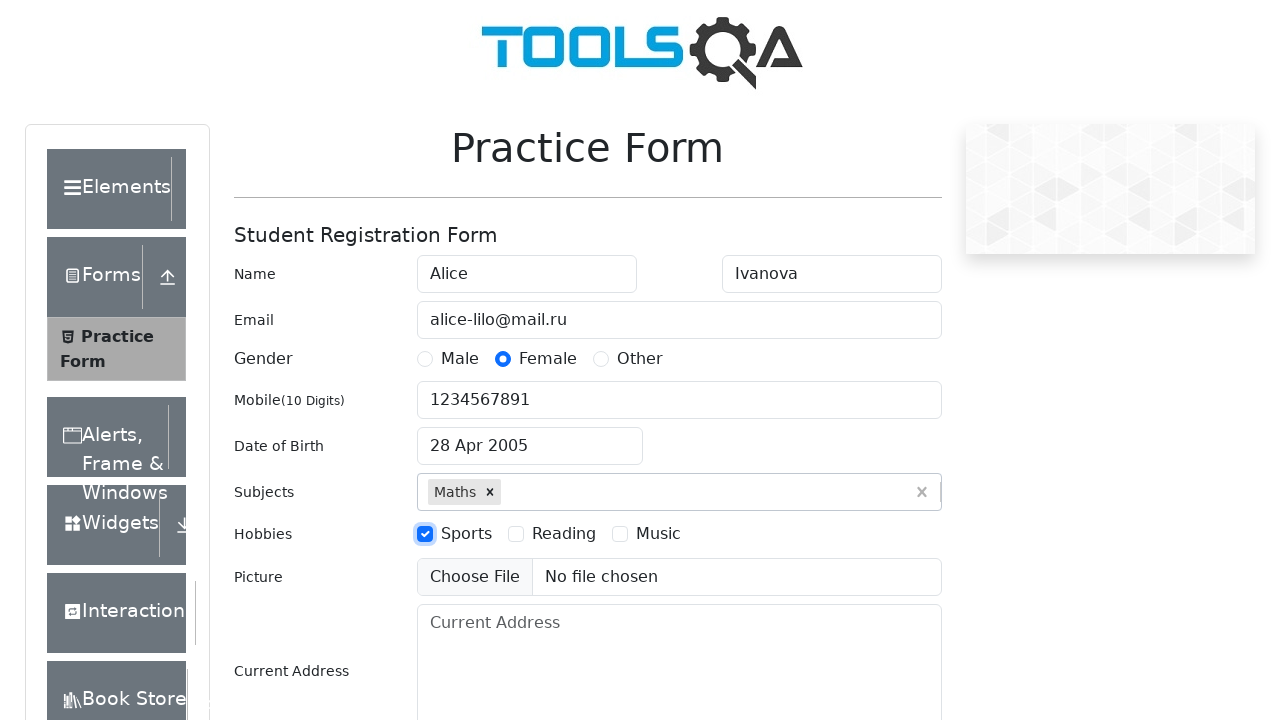

Selected second hobby option at (564, 534) on label[for='hobbies-checkbox-2']
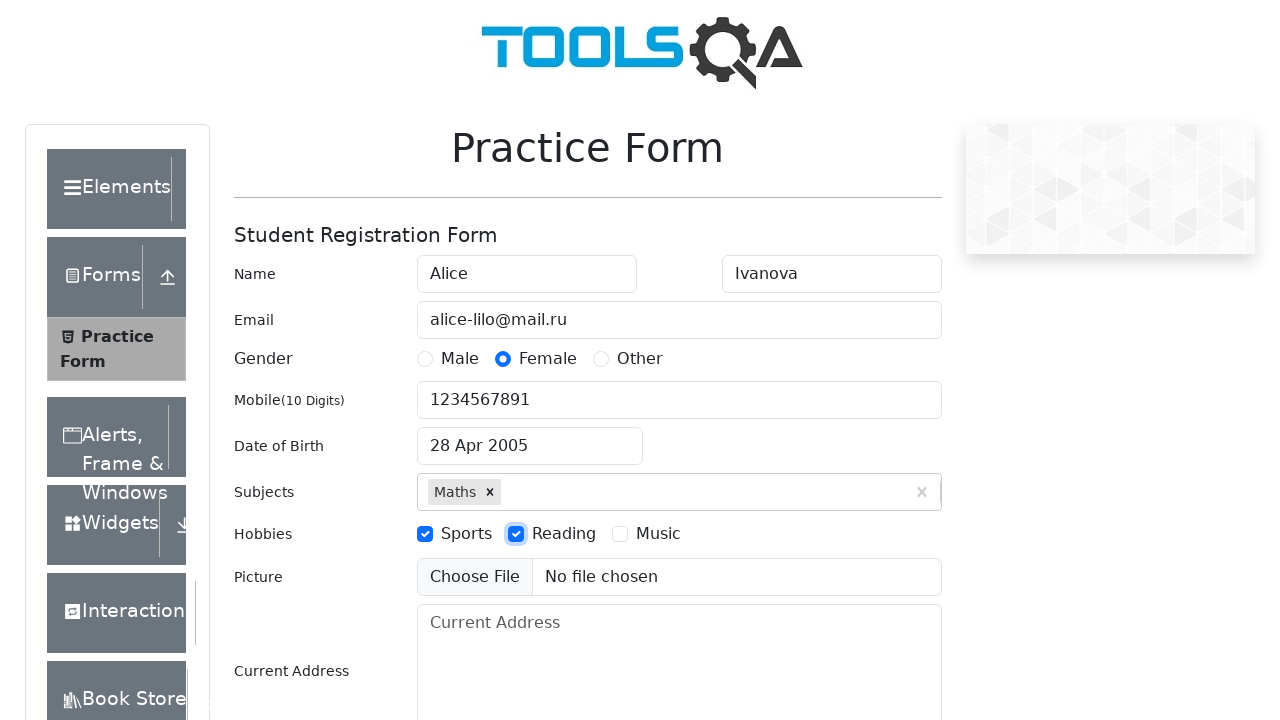

Selected third hobby option at (658, 534) on label[for='hobbies-checkbox-3']
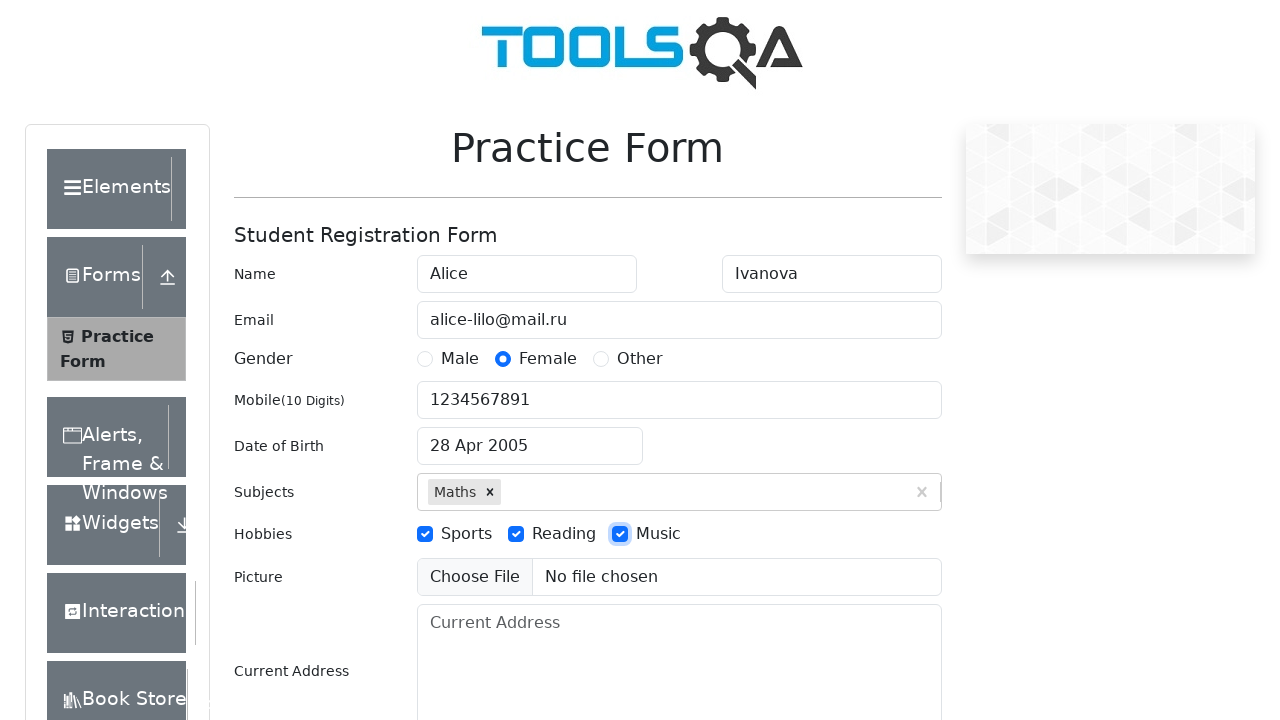

Filled current address field with multiline address on #currentAddress
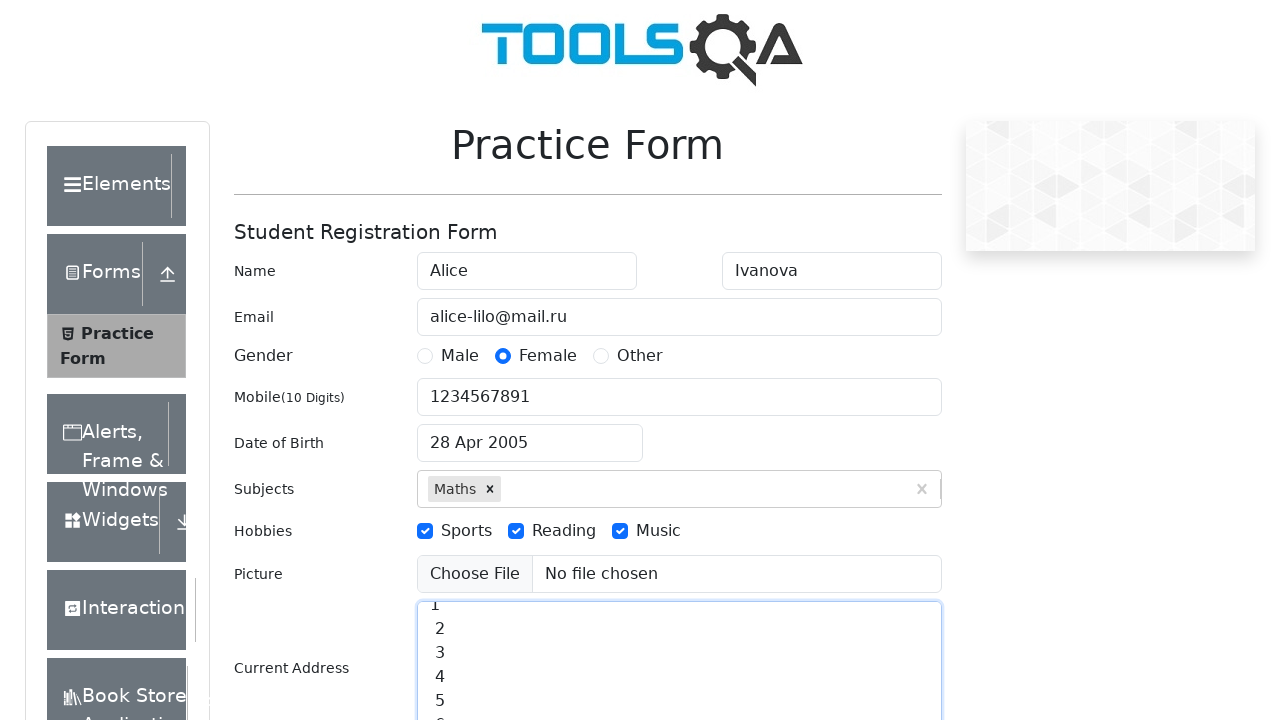

Clicked state dropdown to open options at (527, 437) on #state
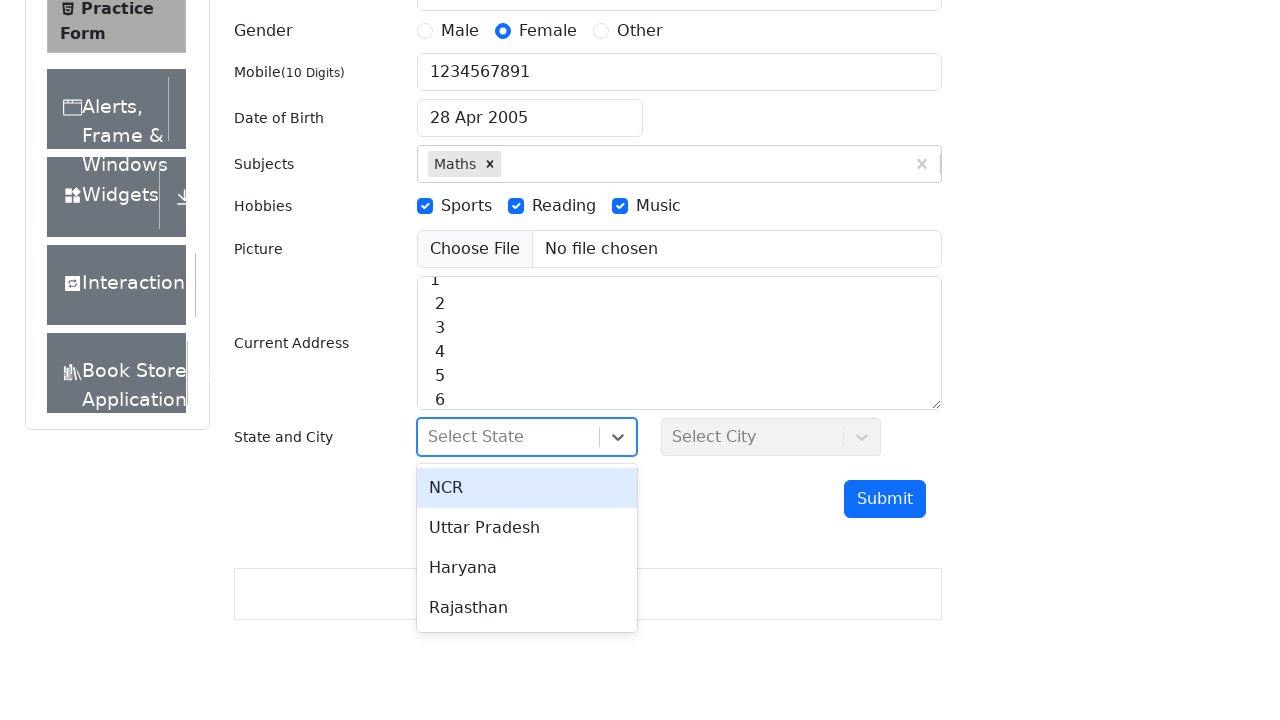

Selected NCR state option at (527, 488) on #react-select-3-option-0
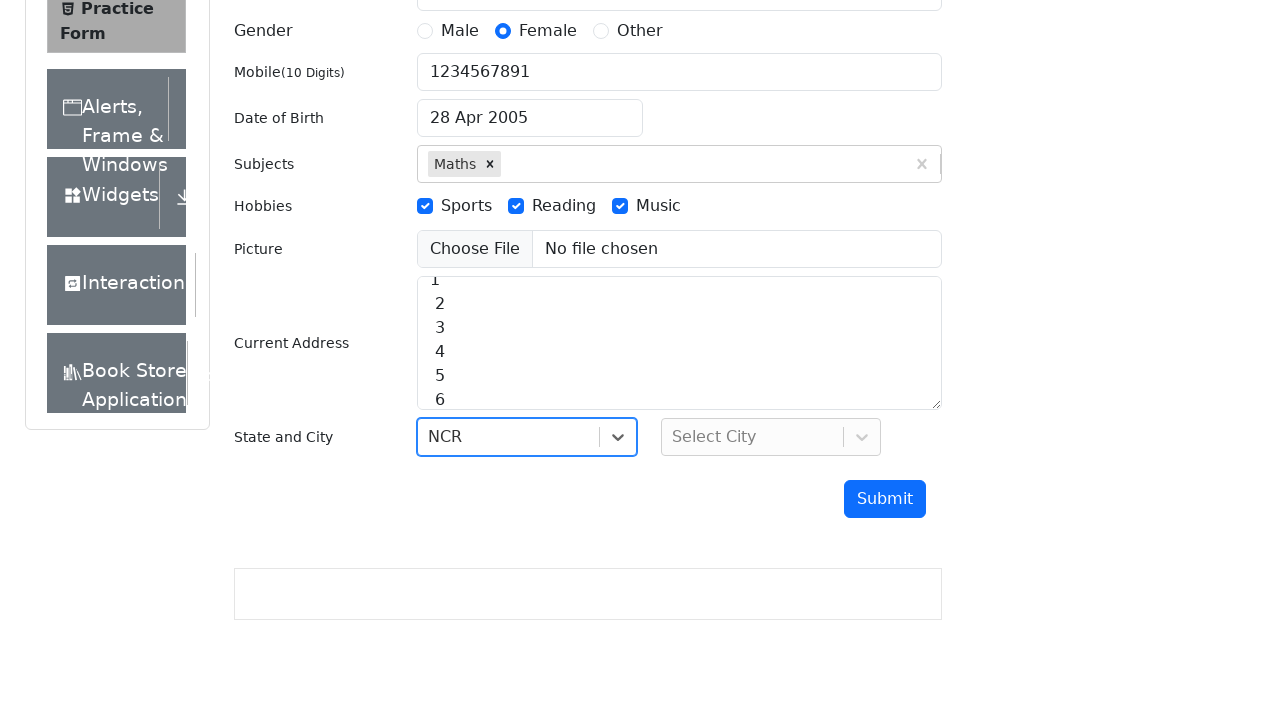

Clicked city dropdown to open options at (771, 437) on #city
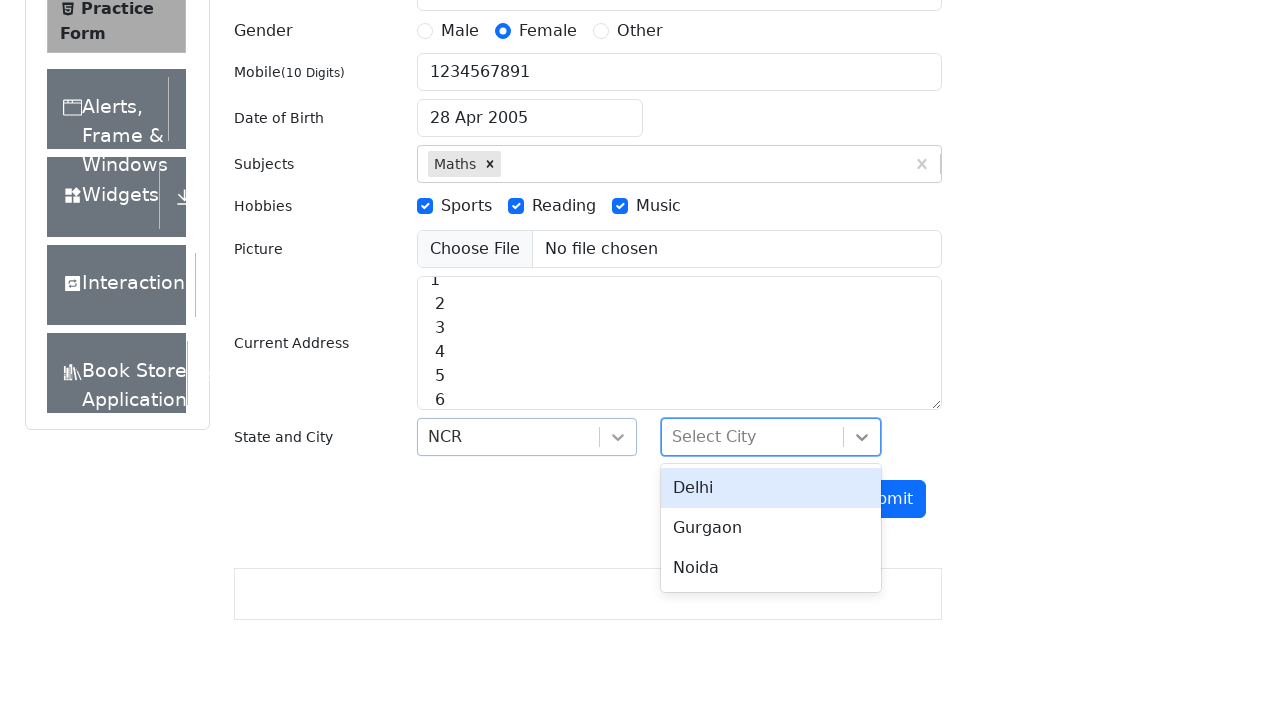

Selected Delhi city option at (771, 488) on #react-select-4-option-0
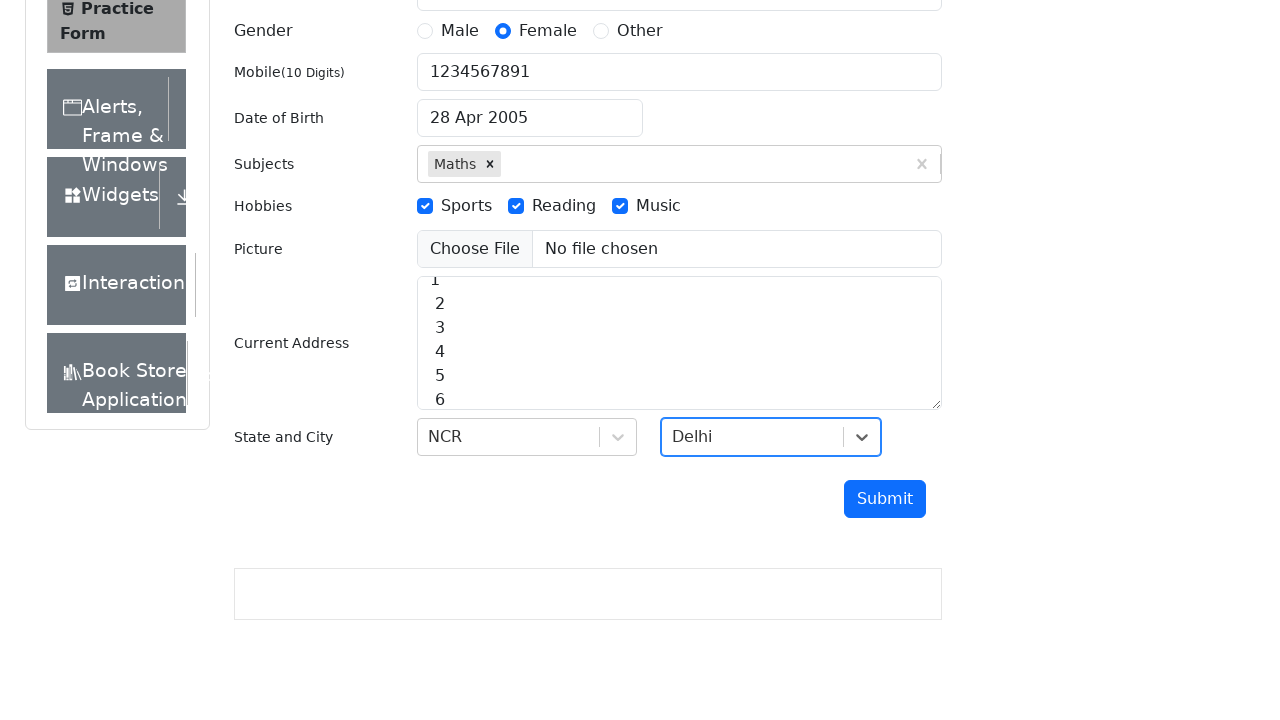

Clicked submit button to submit registration form at (885, 499) on #submit
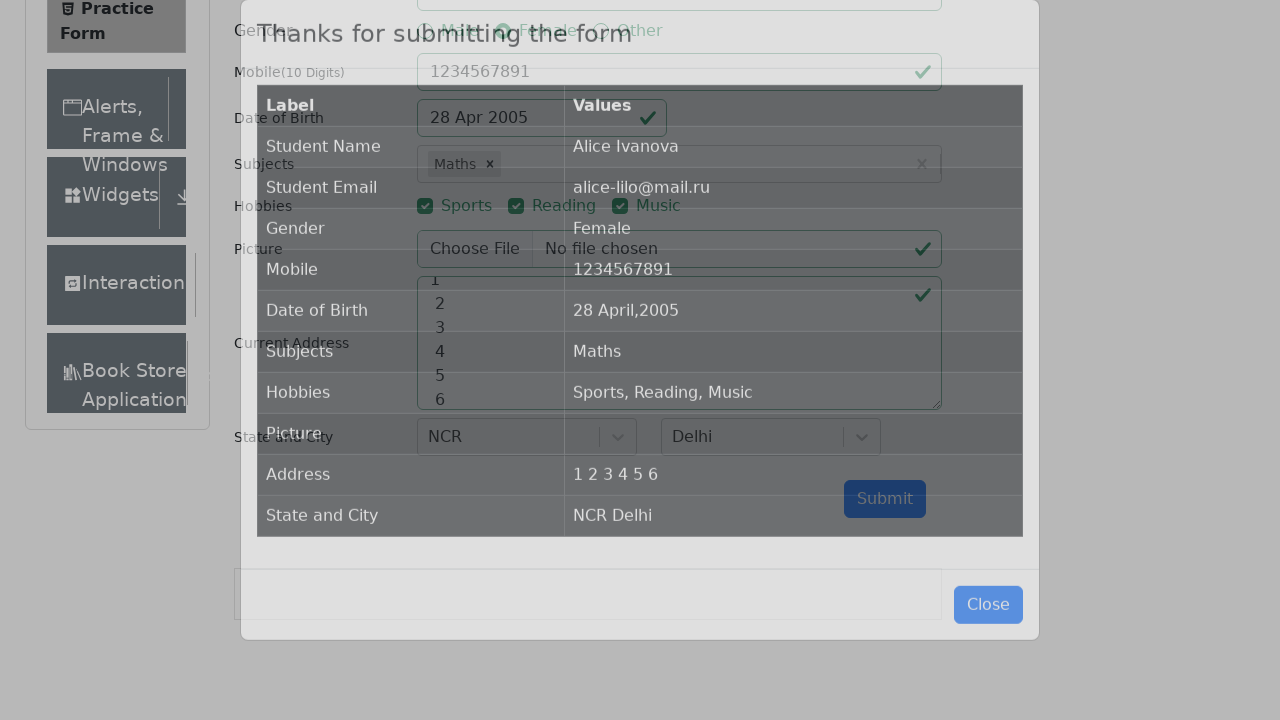

Submission confirmation modal loaded
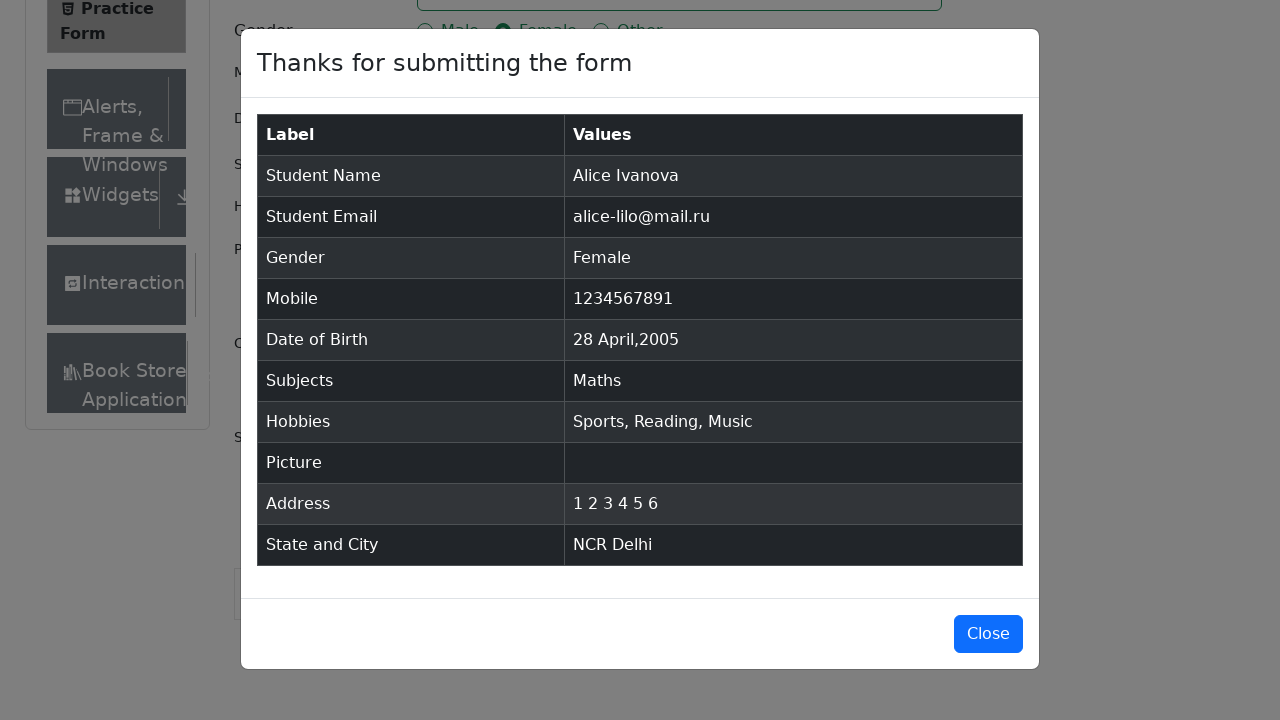

Verified submission confirmation modal displays correct title
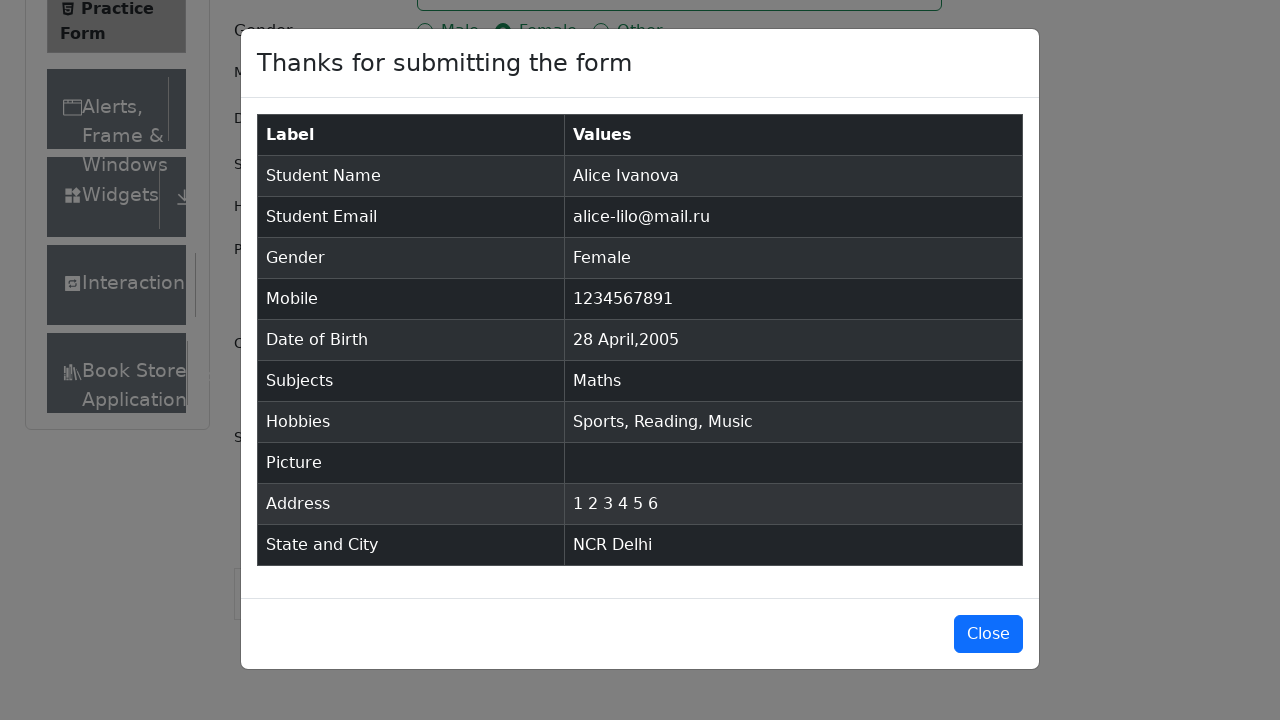

Verified full name 'Alice Ivanova' appears in submission table
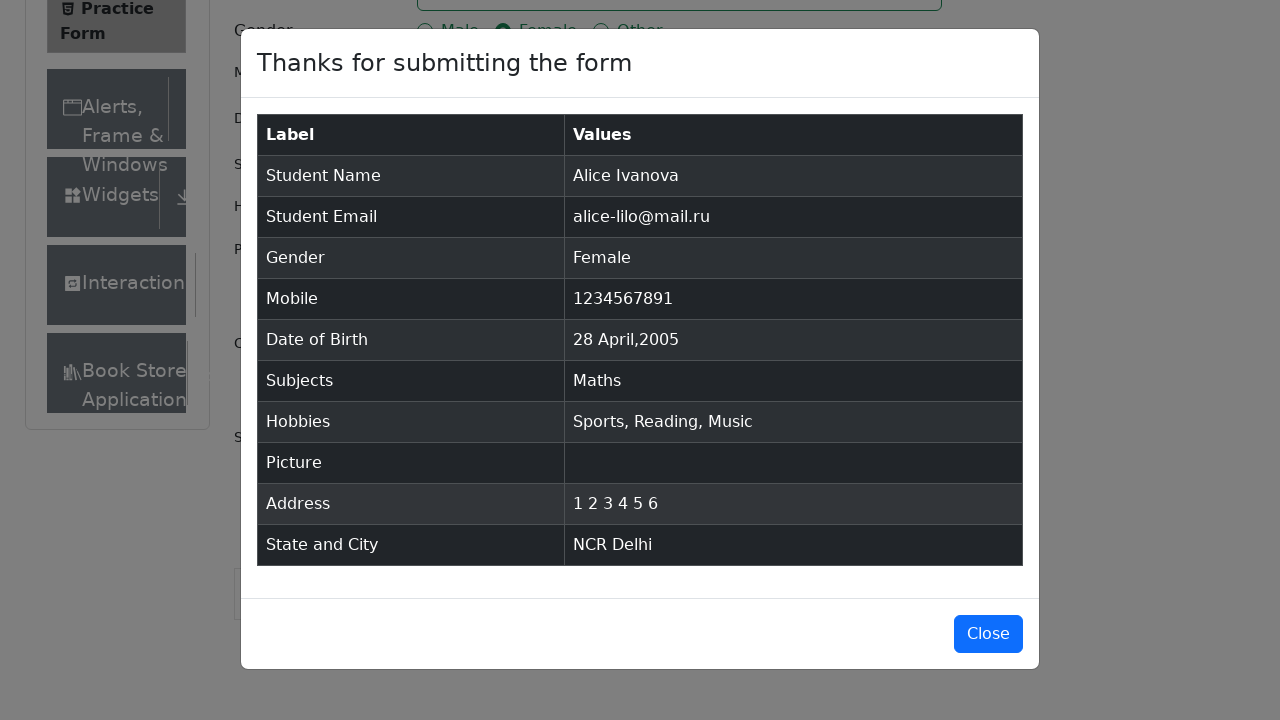

Verified email 'alice-lilo@mail.ru' appears in submission table
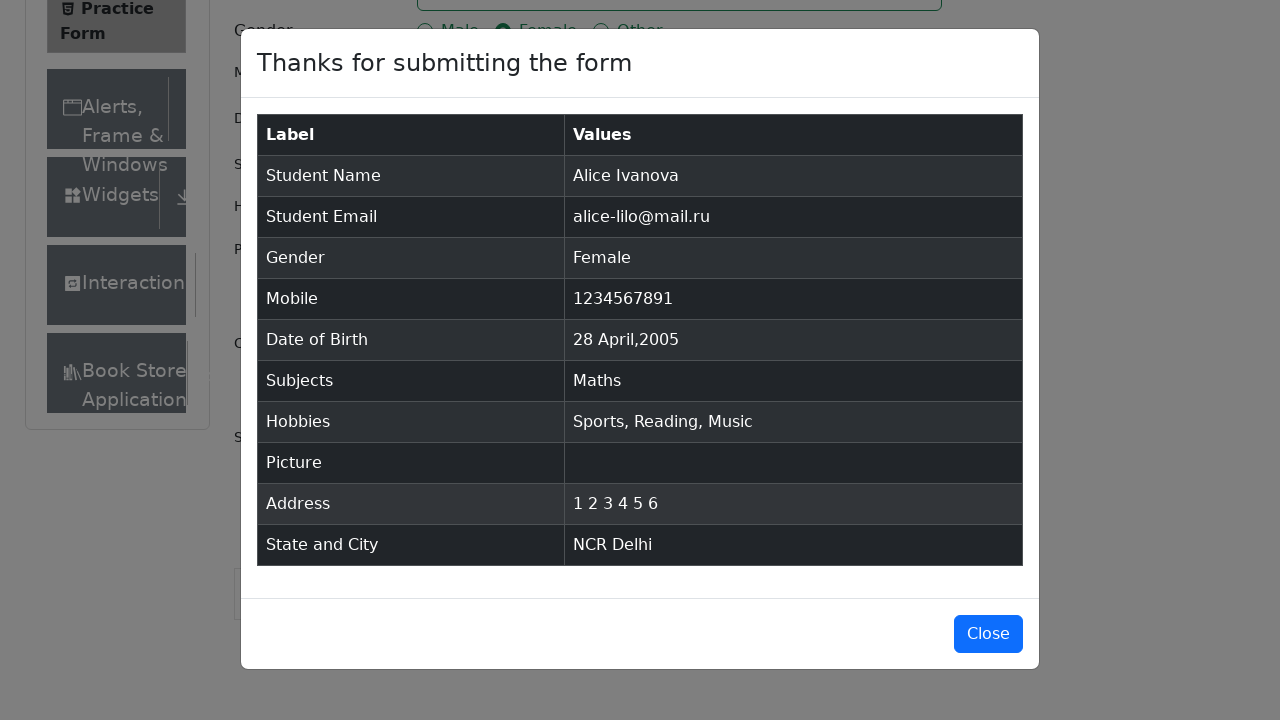

Verified gender 'Female' appears in submission table
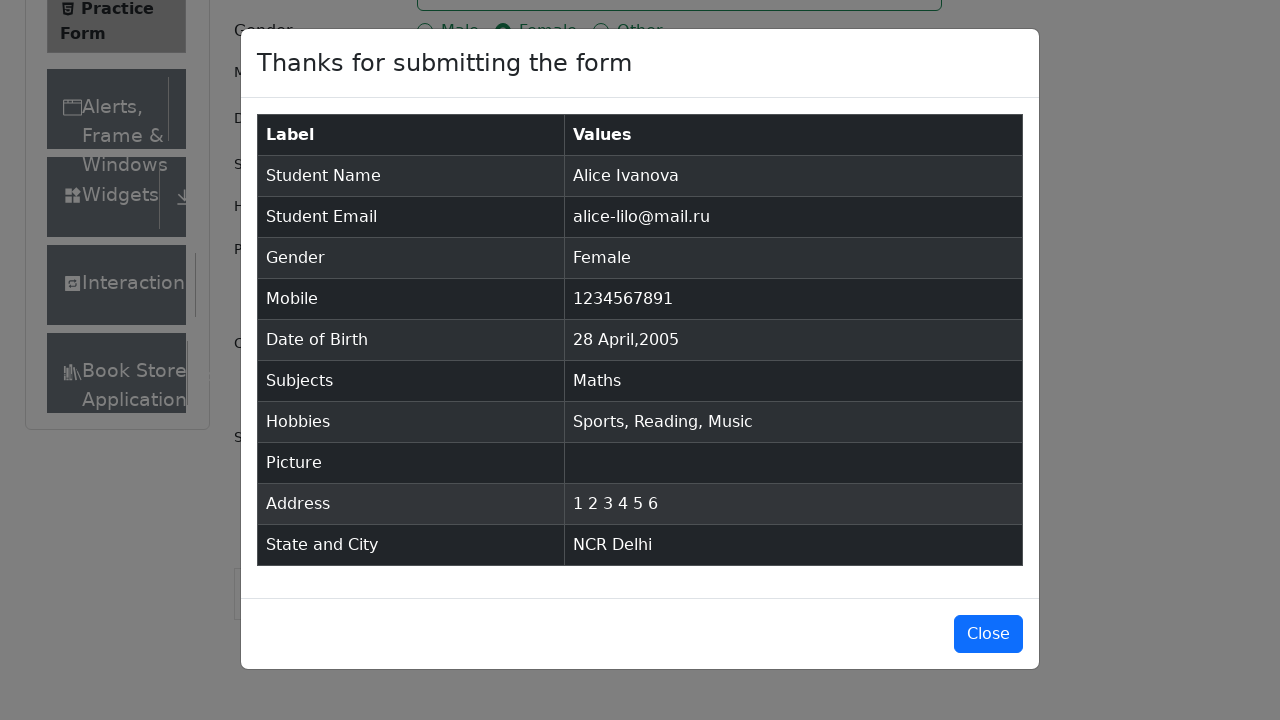

Verified phone number '1234567891' appears in submission table
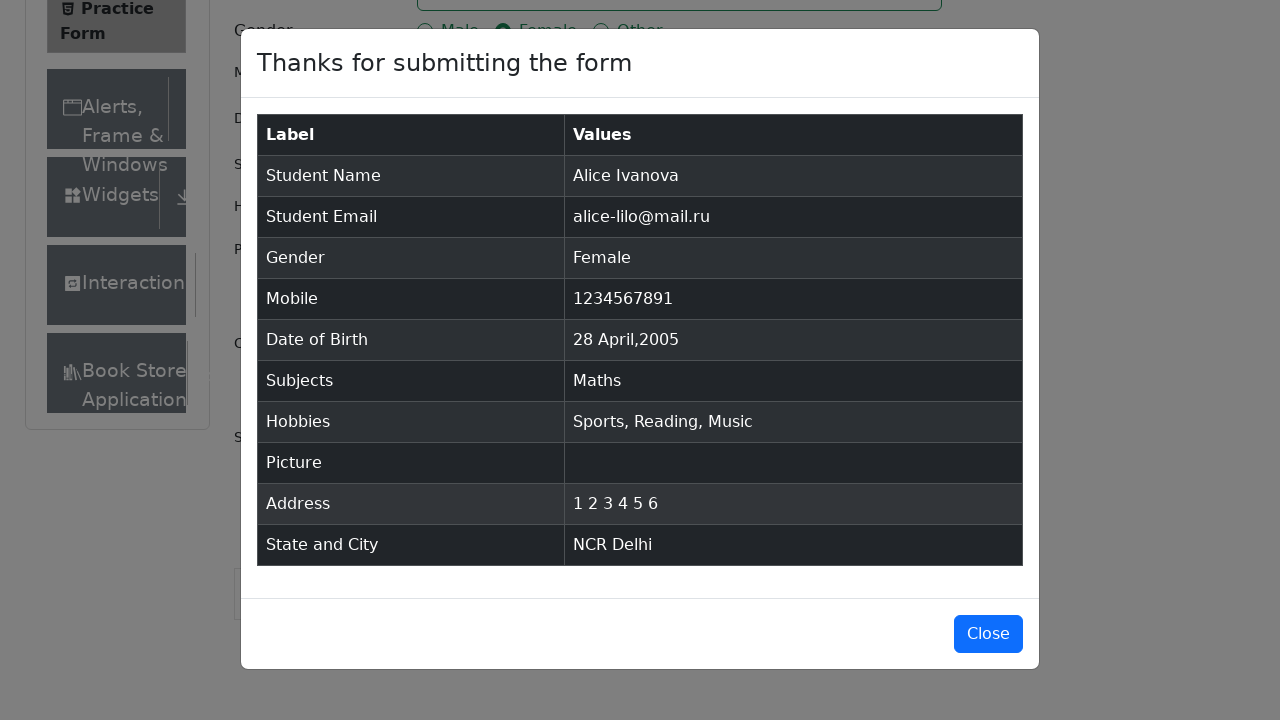

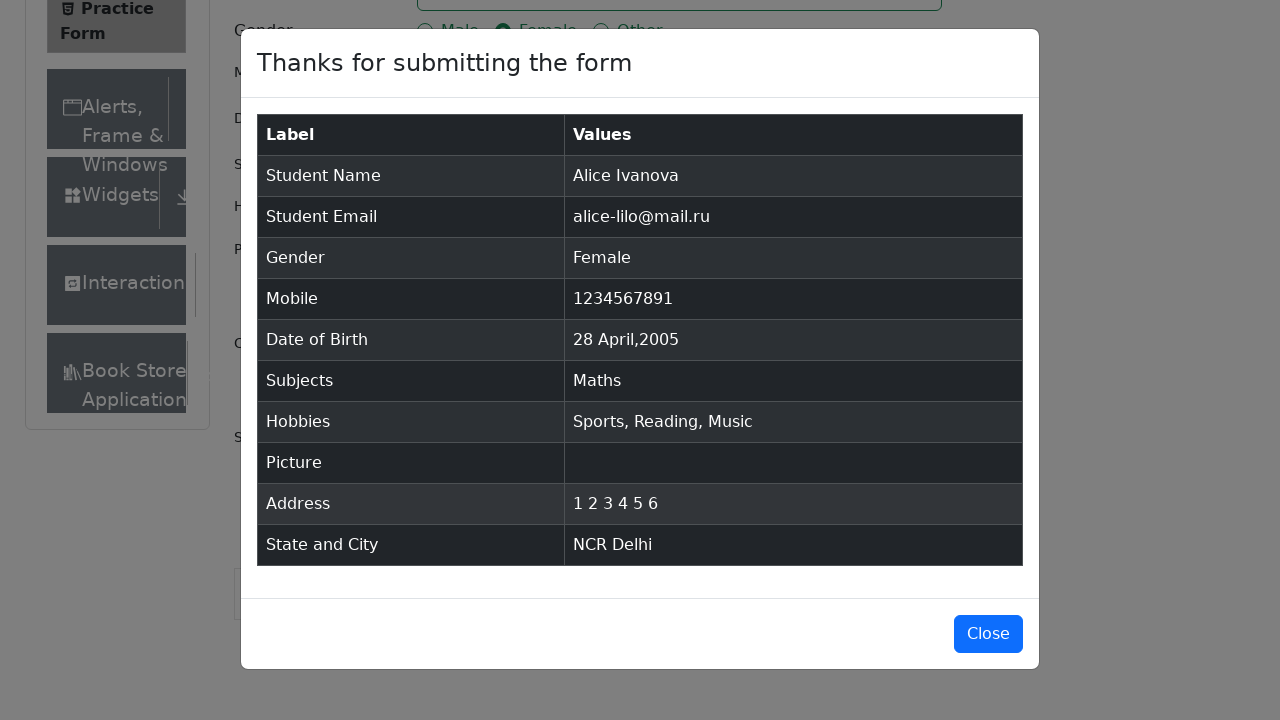